Tests dropdown/combobox selection functionality by selecting options using different methods: by index, by value, and by visible text

Starting URL: https://demoqa.com/select-menu

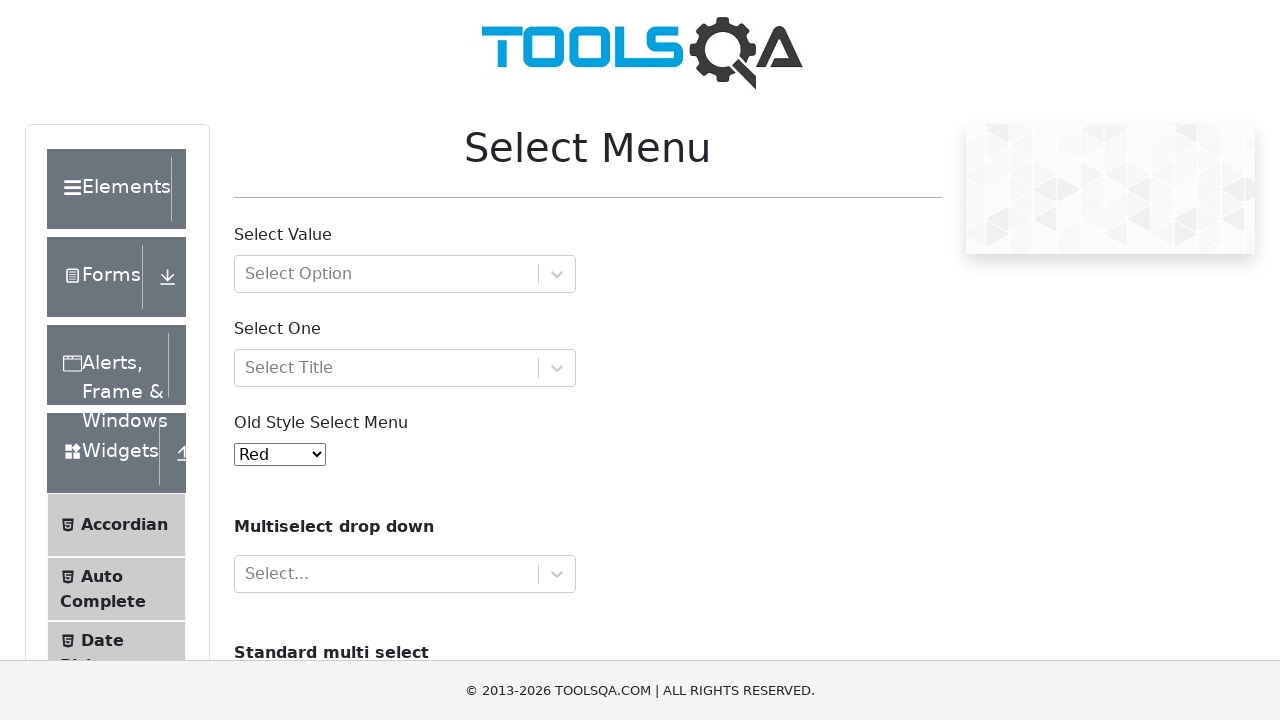

Selected dropdown option by index 1 (second option) on #oldSelectMenu
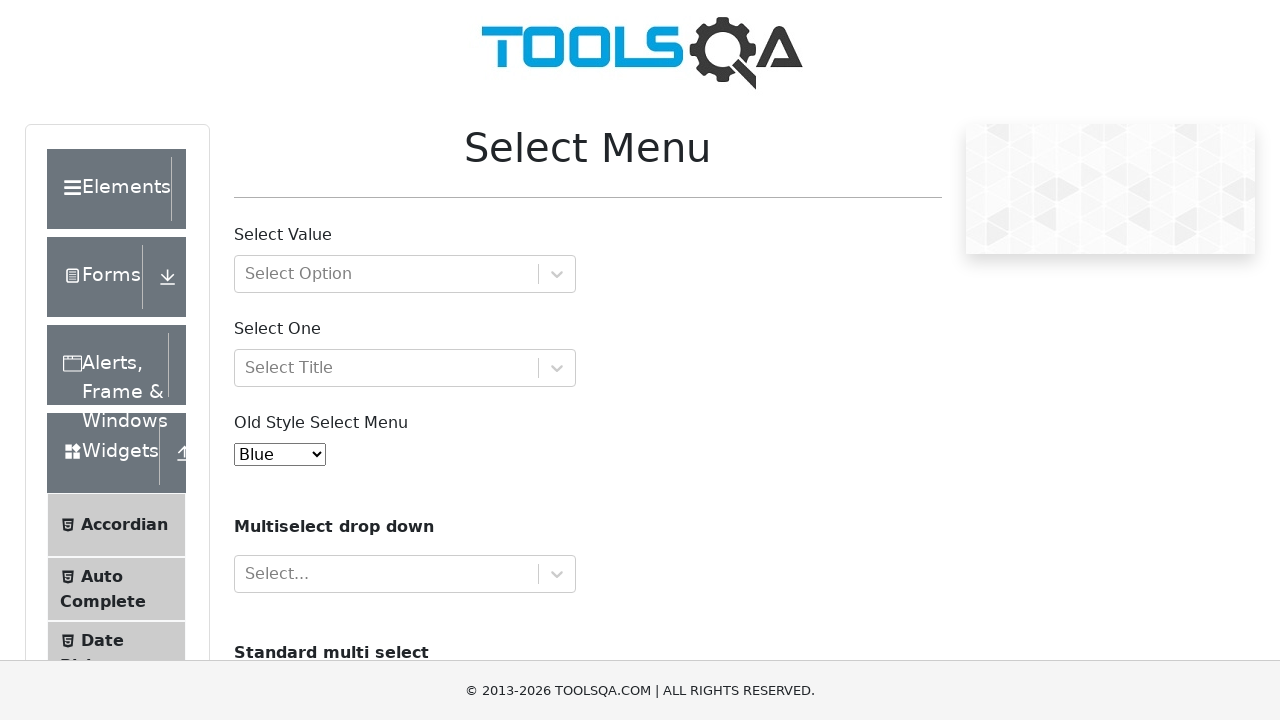

Selected dropdown option by value '8' on #oldSelectMenu
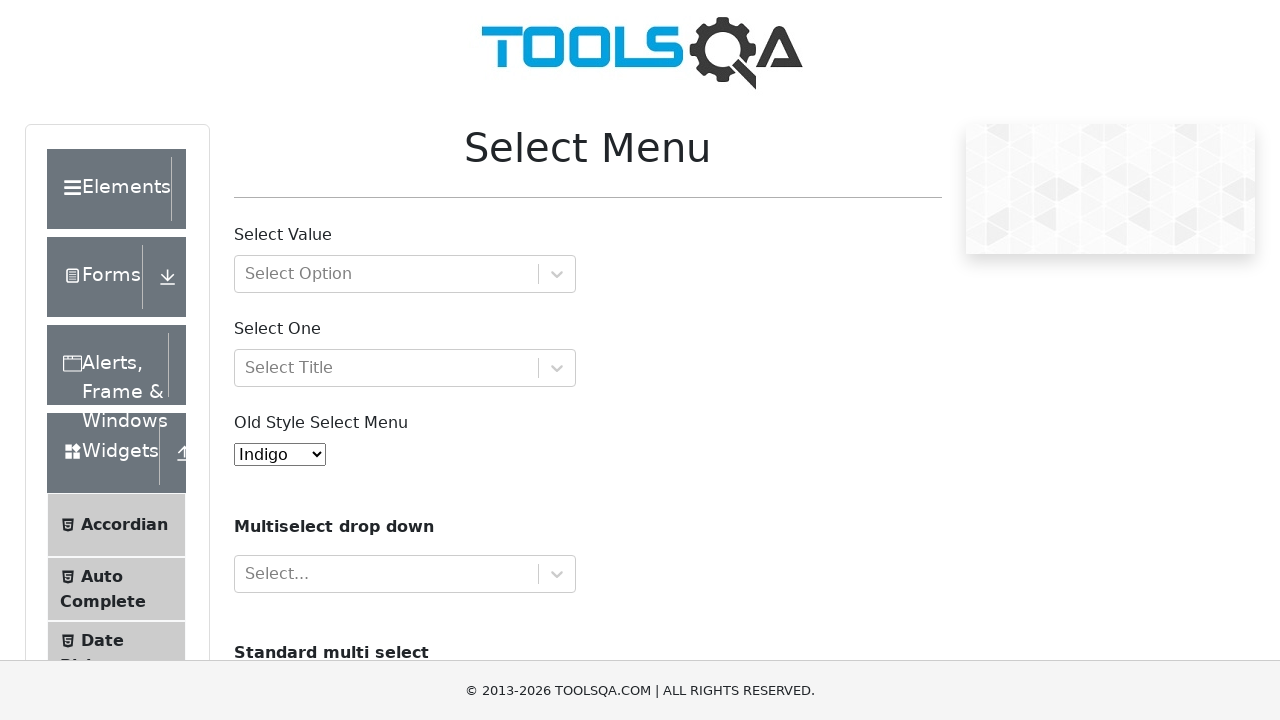

Selected dropdown option by visible text 'Magenta' on #oldSelectMenu
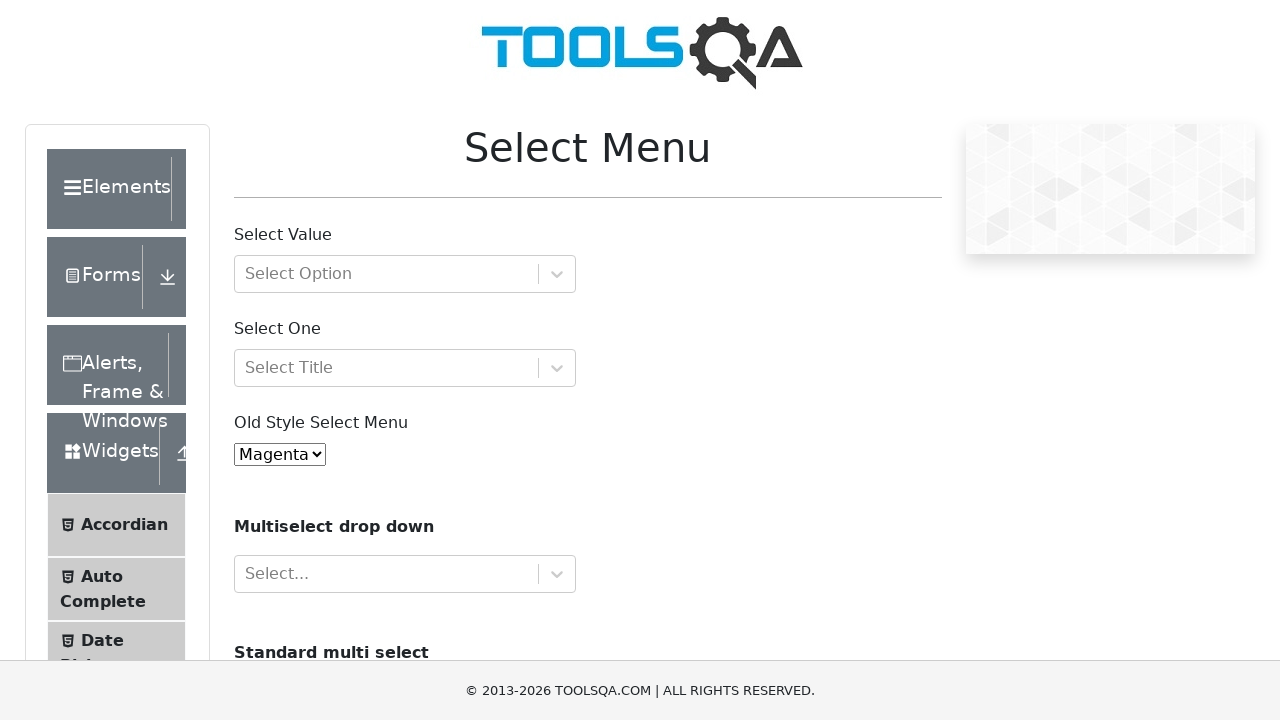

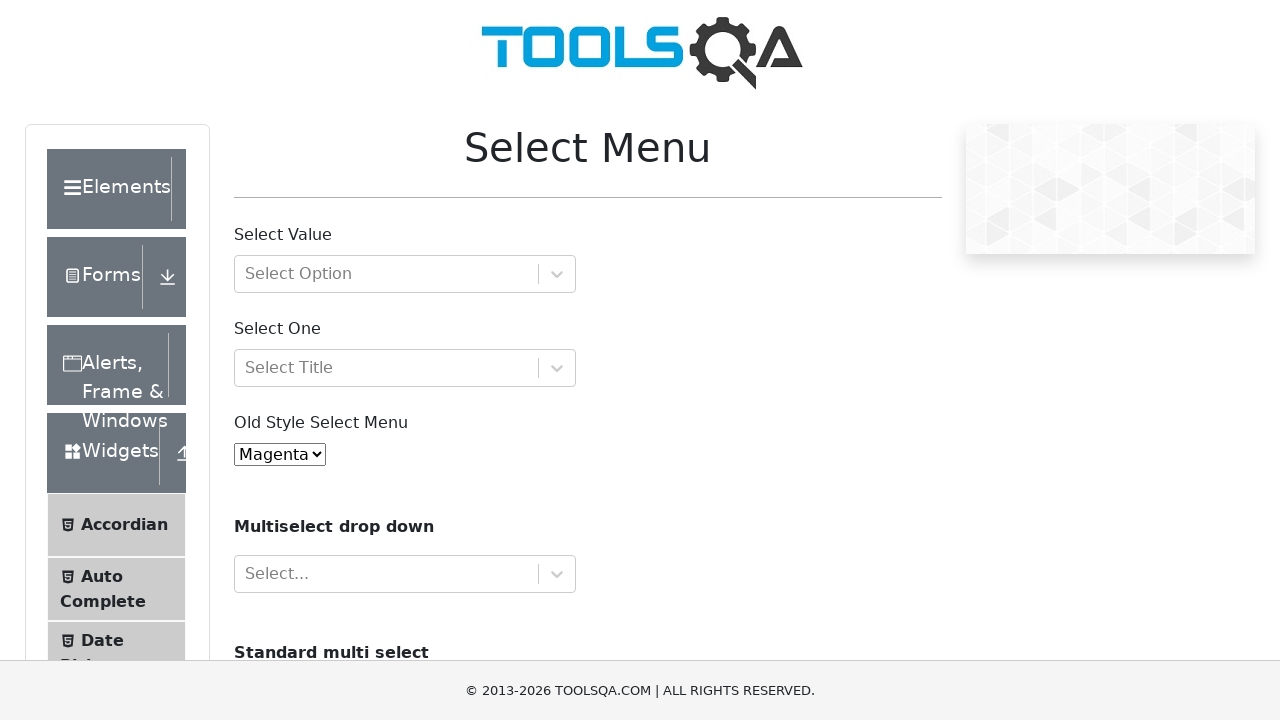